Tests right click functionality on a button and verifies the correct message appears

Starting URL: https://demoqa.com/buttons

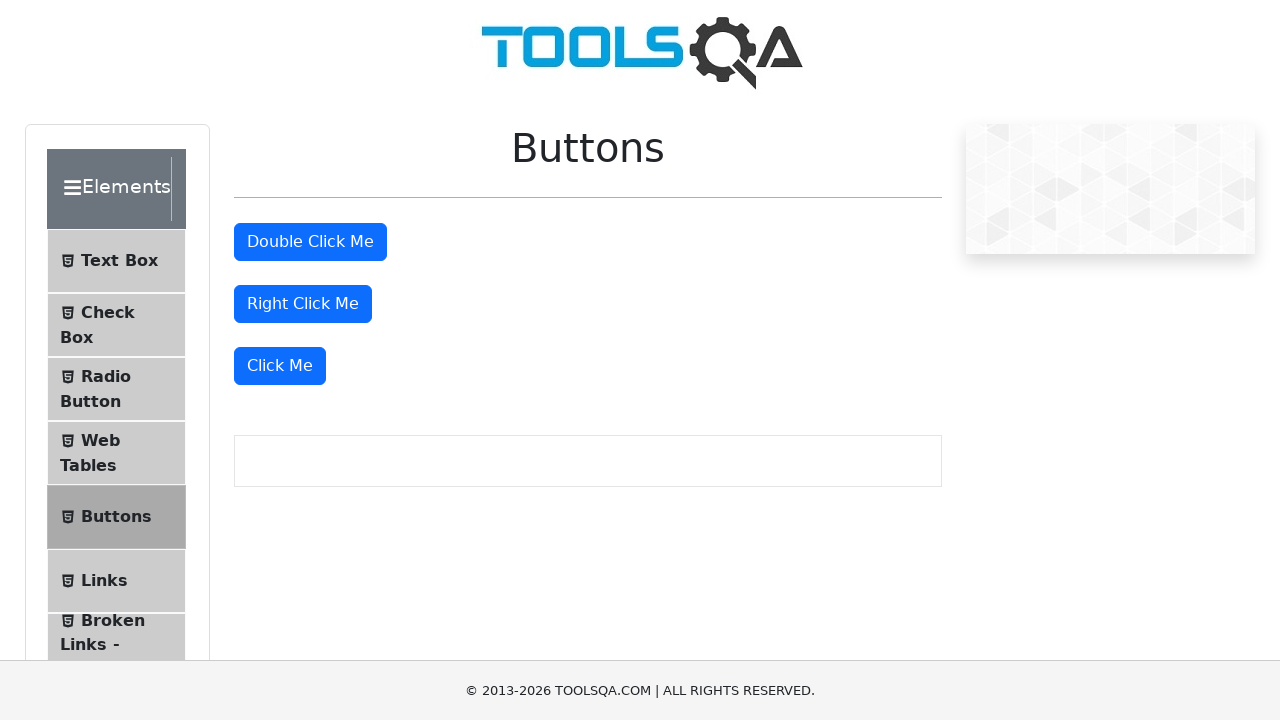

Right-clicked the 'Right Click Me' button at (303, 304) on text=Right Click Me
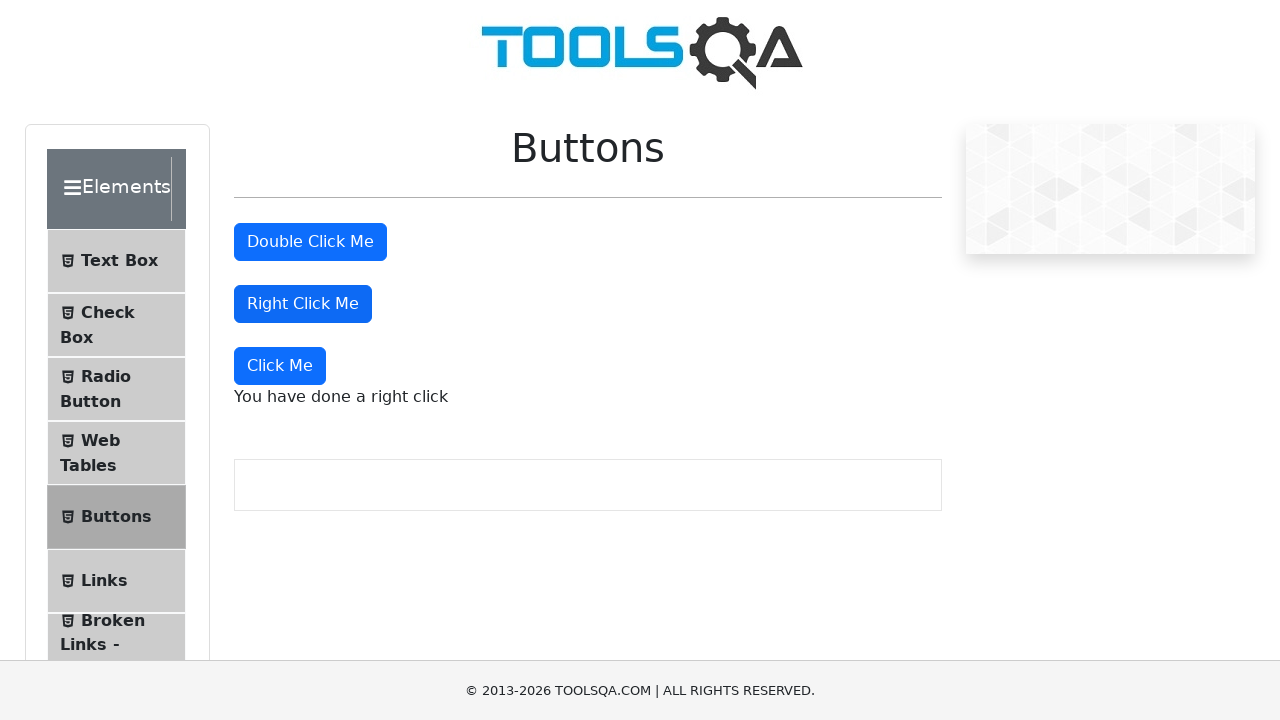

Right click success message appeared
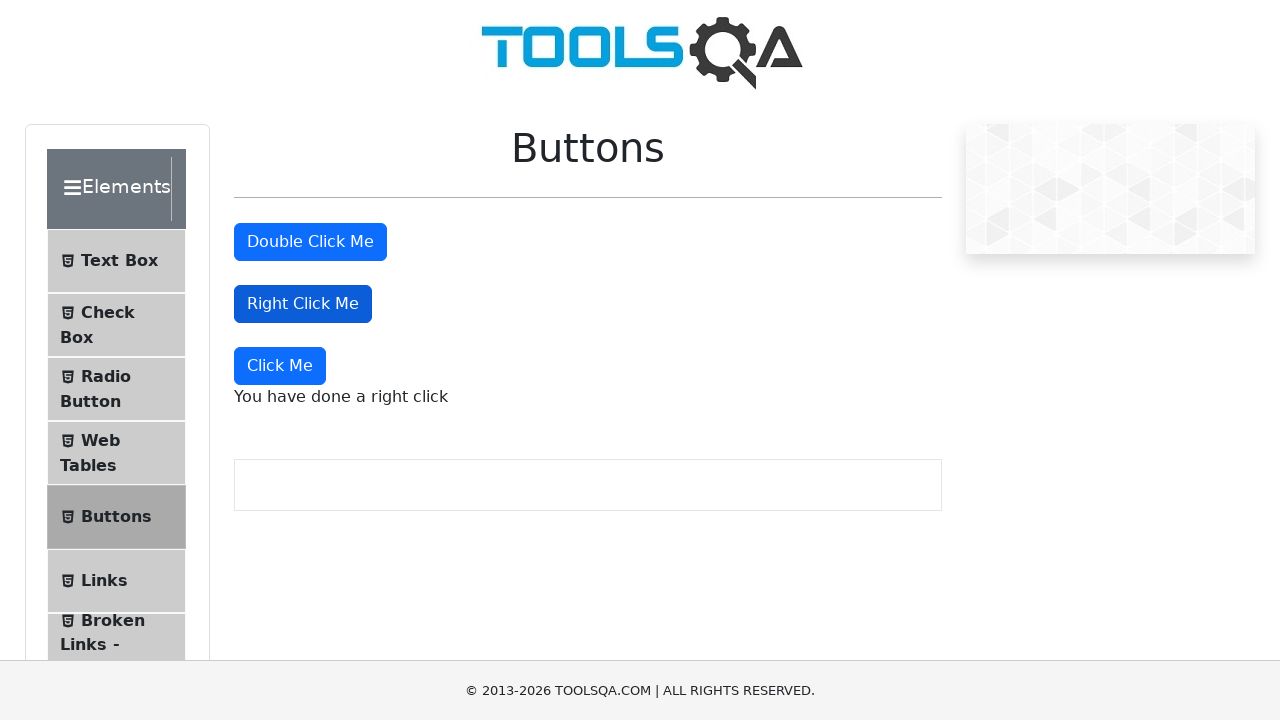

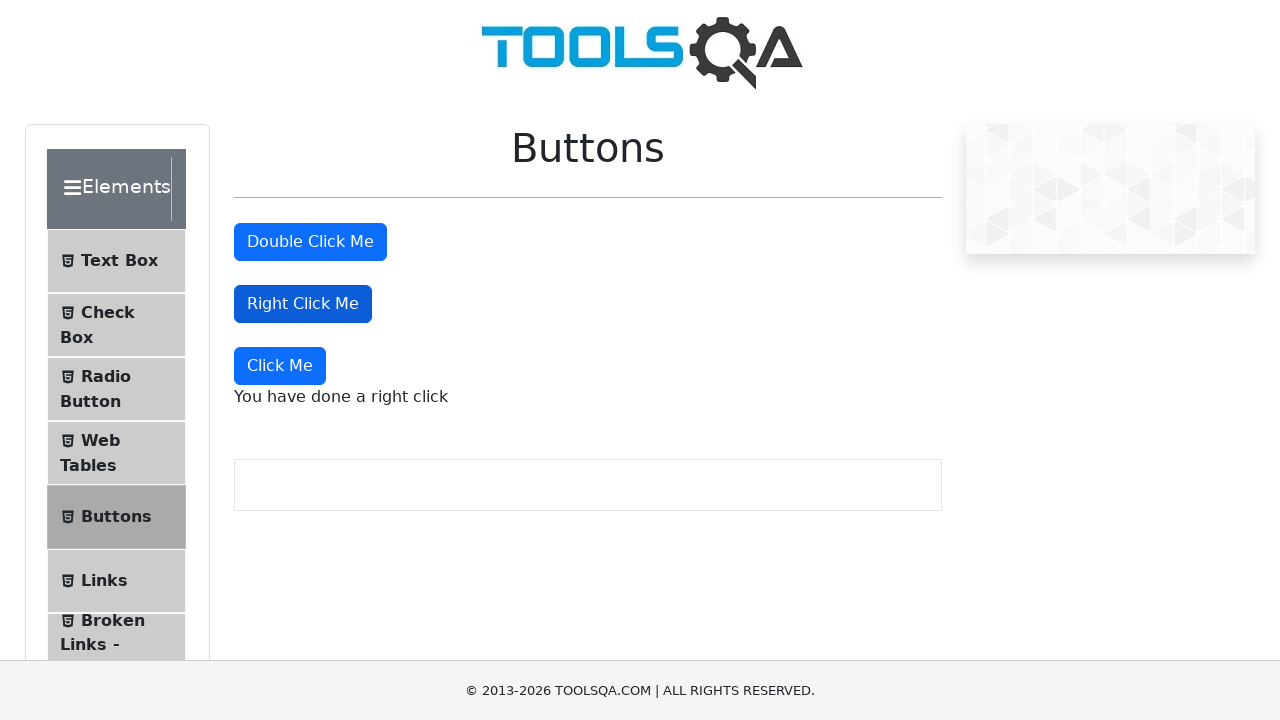